Fills out a comprehensive student registration form including personal details, date of birth, subjects, hobbies, and address information, then submits the form

Starting URL: https://demoqa.com/automation-practice-form

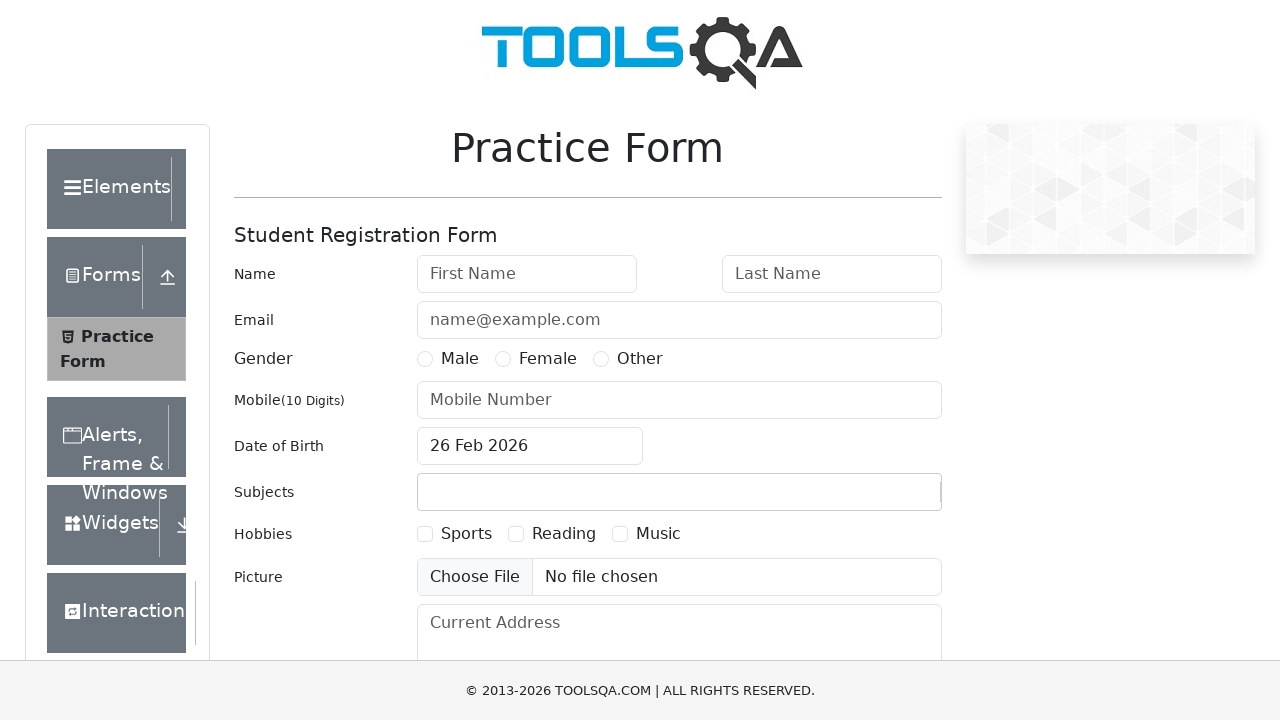

Filled first name field with 'Venkata Rajesh' on #firstName
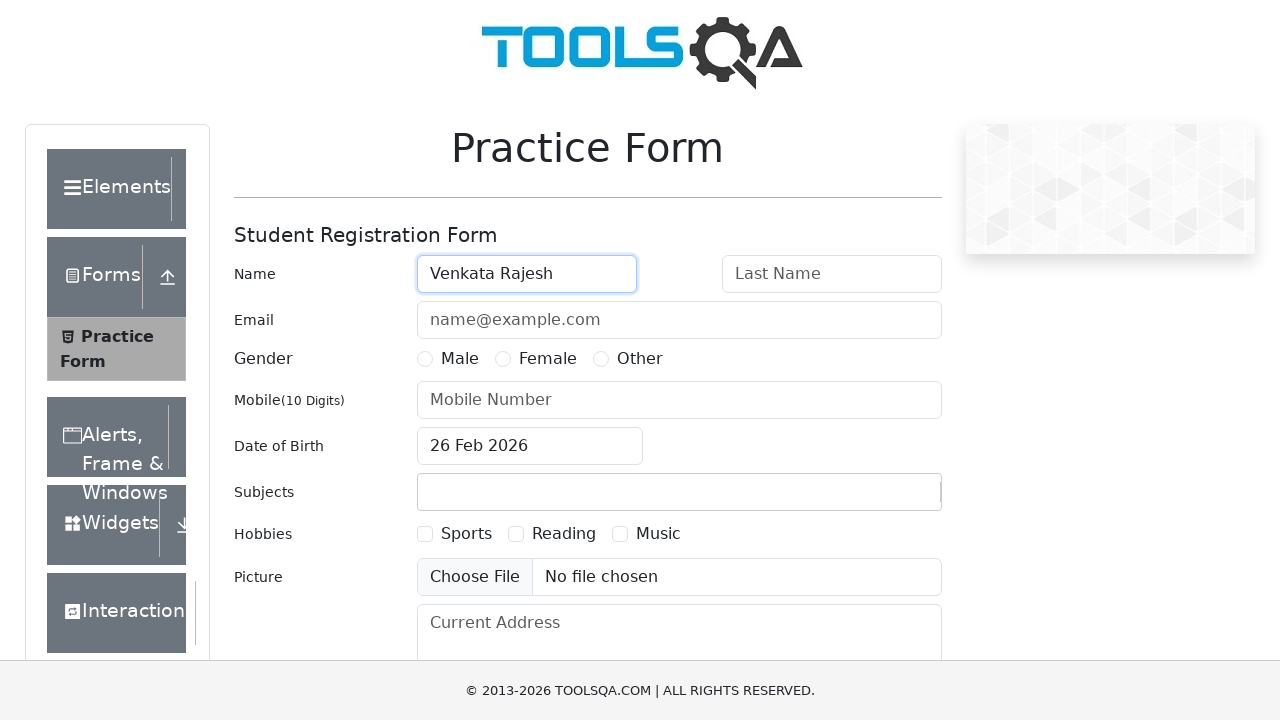

Filled last name field with 'Chappa' on #lastName
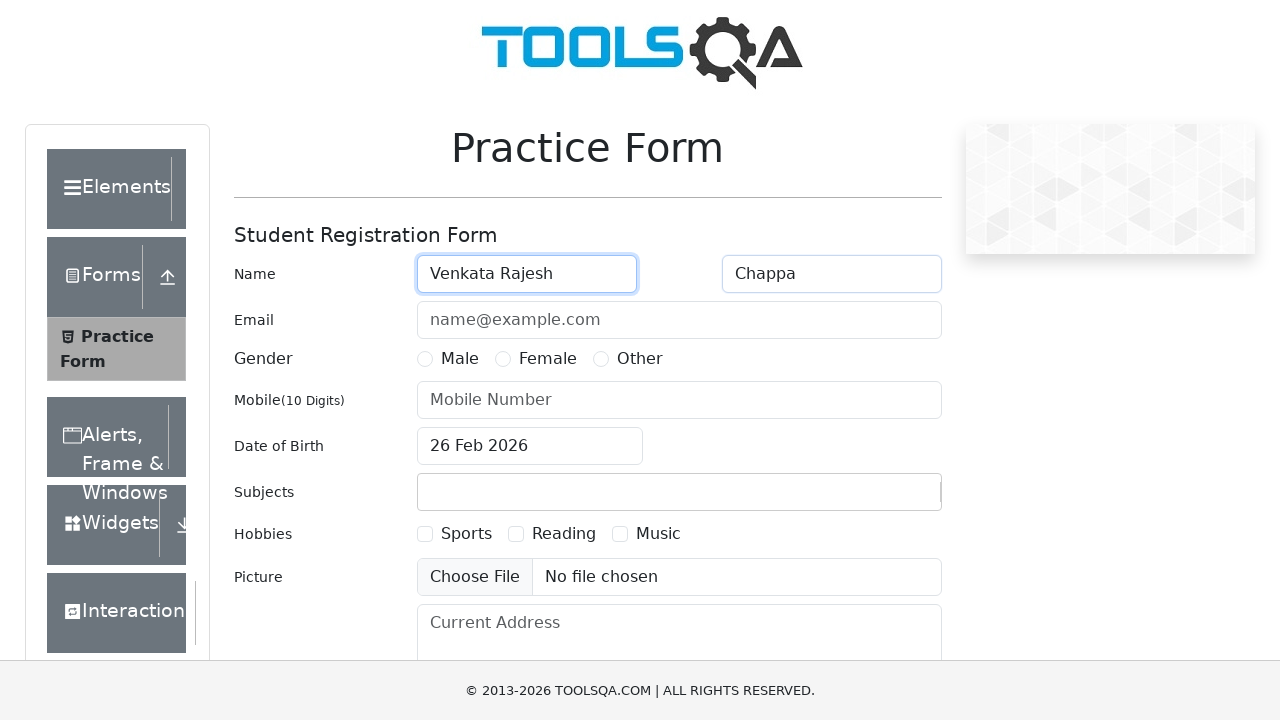

Filled email field with 'rajesh52@gmail.com' on #userEmail
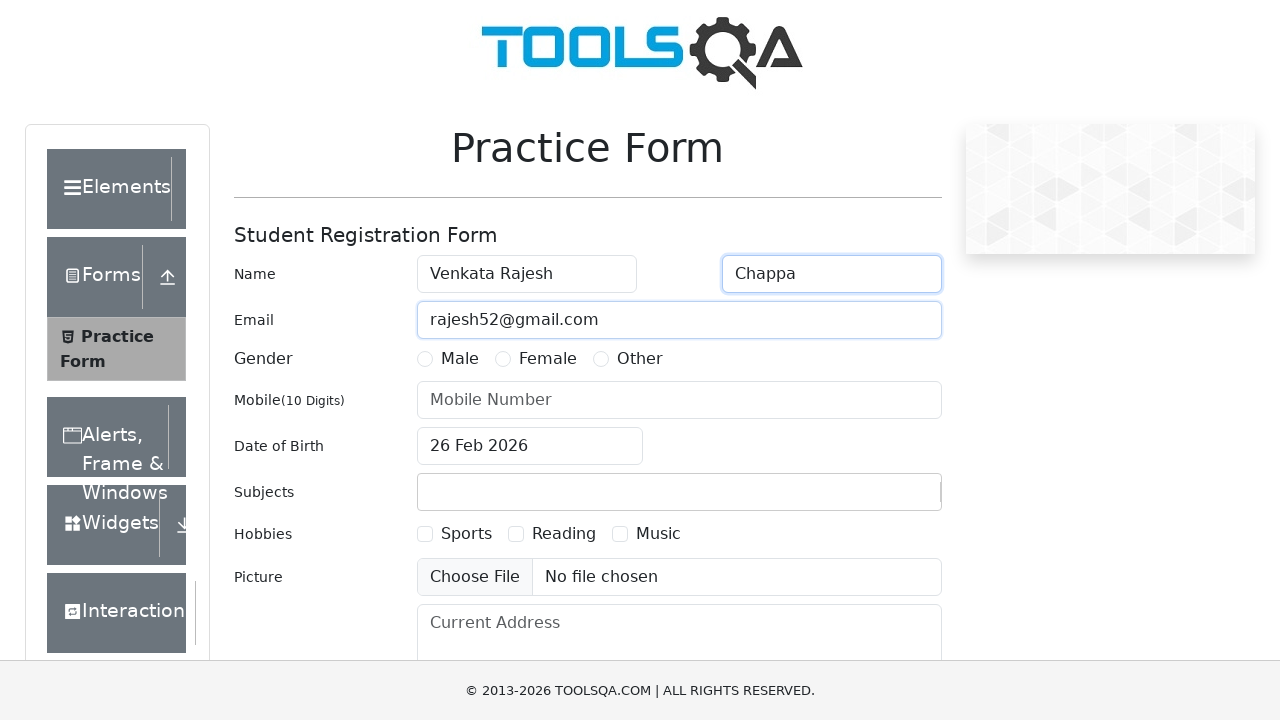

Selected gender as 'Male' at (460, 359) on label:has-text('Male')
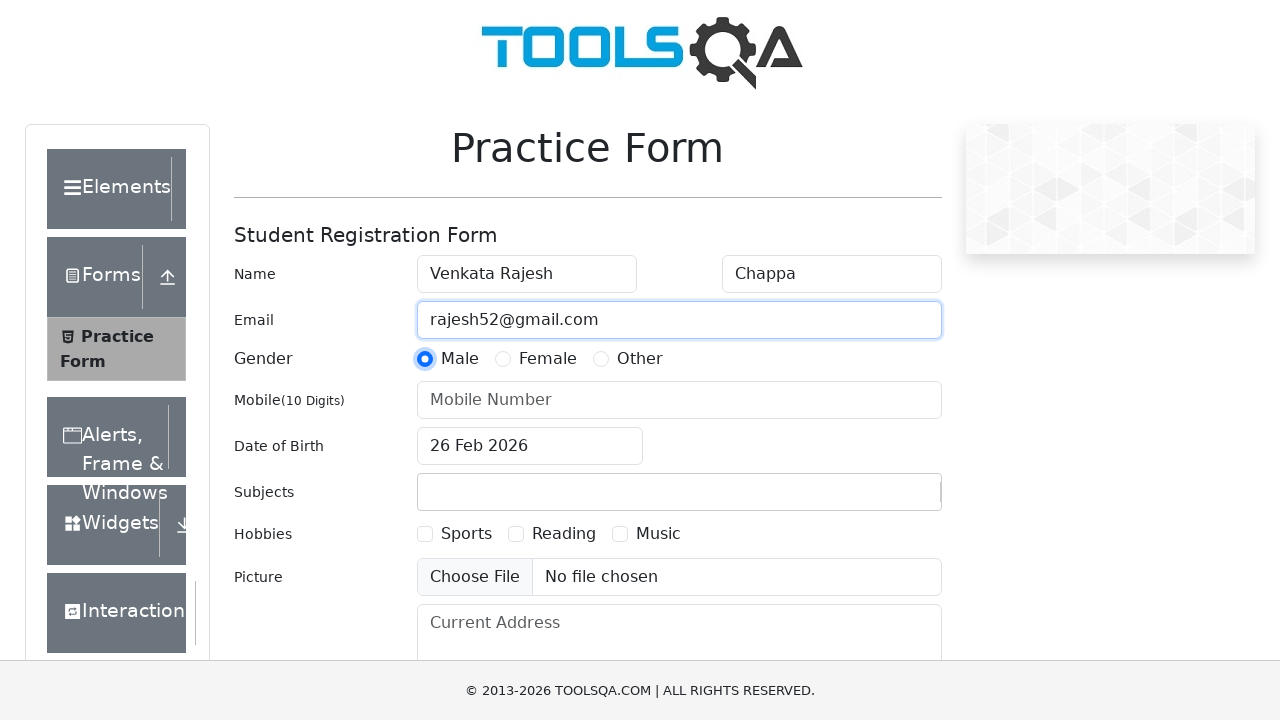

Filled mobile number field with '9912345678' on #userNumber
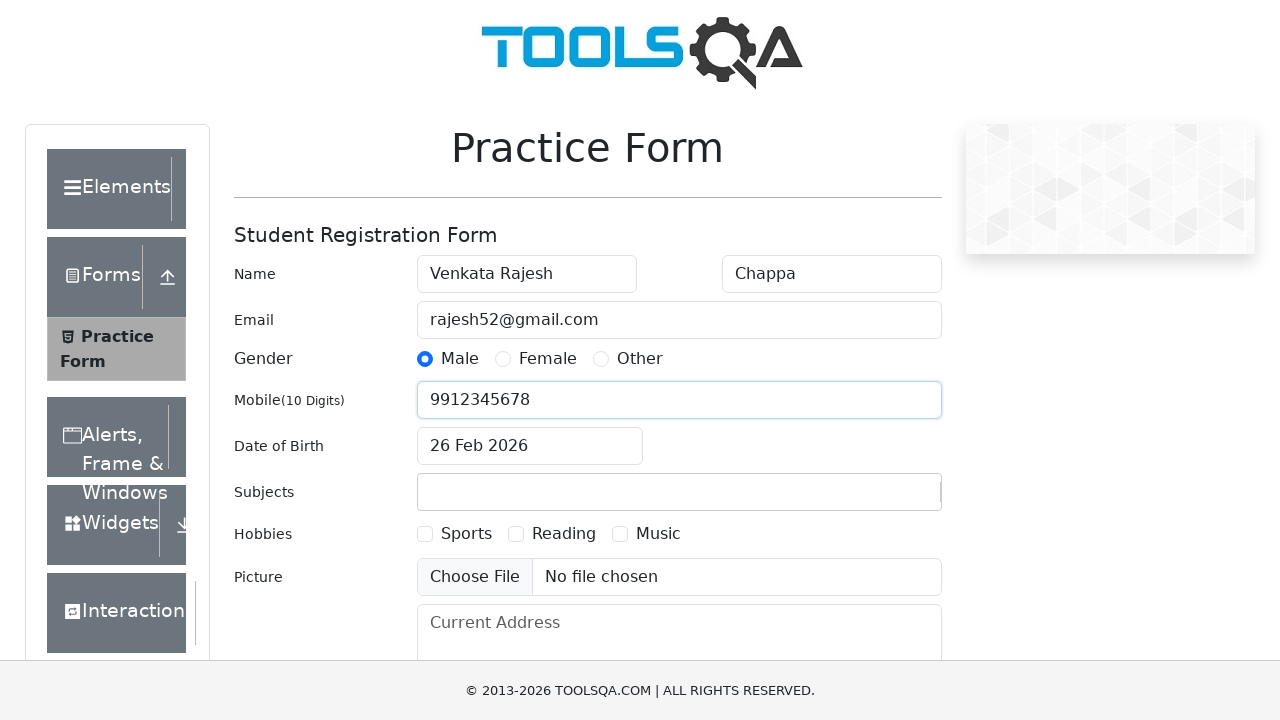

Clicked date of birth field to open date picker at (530, 446) on #dateOfBirthInput
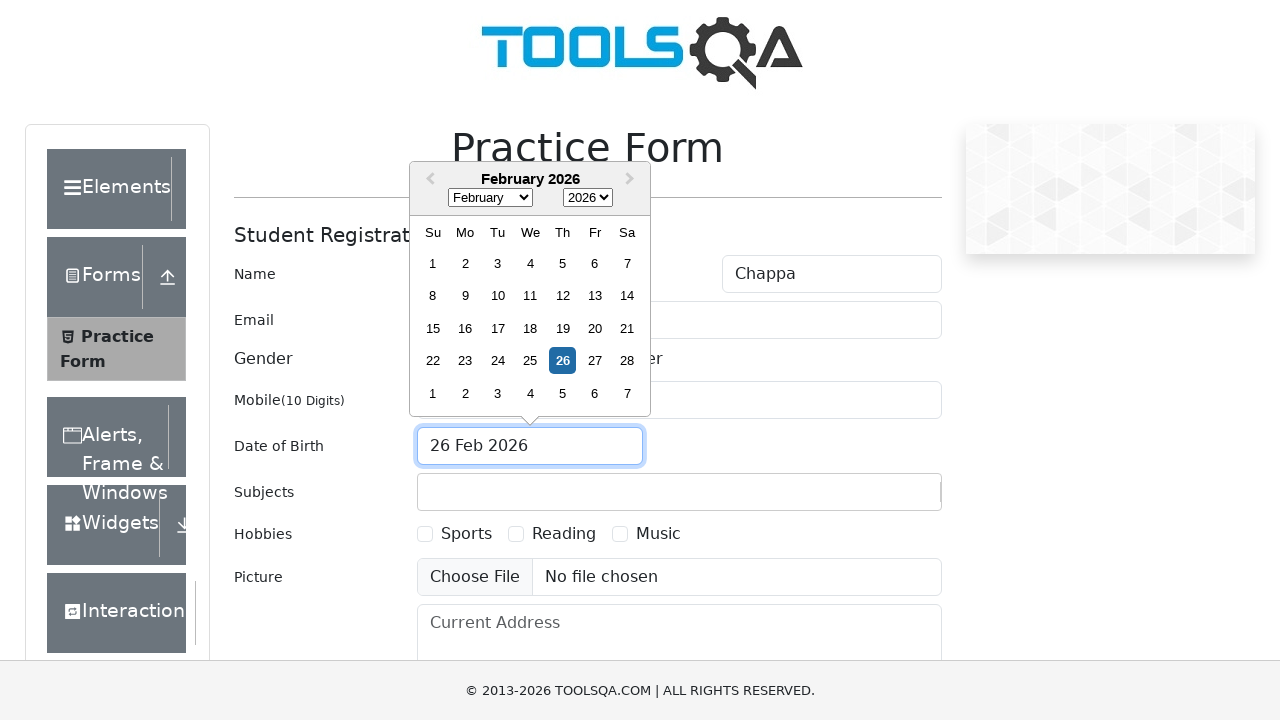

Selected month as July in date picker on select.react-datepicker__month-select
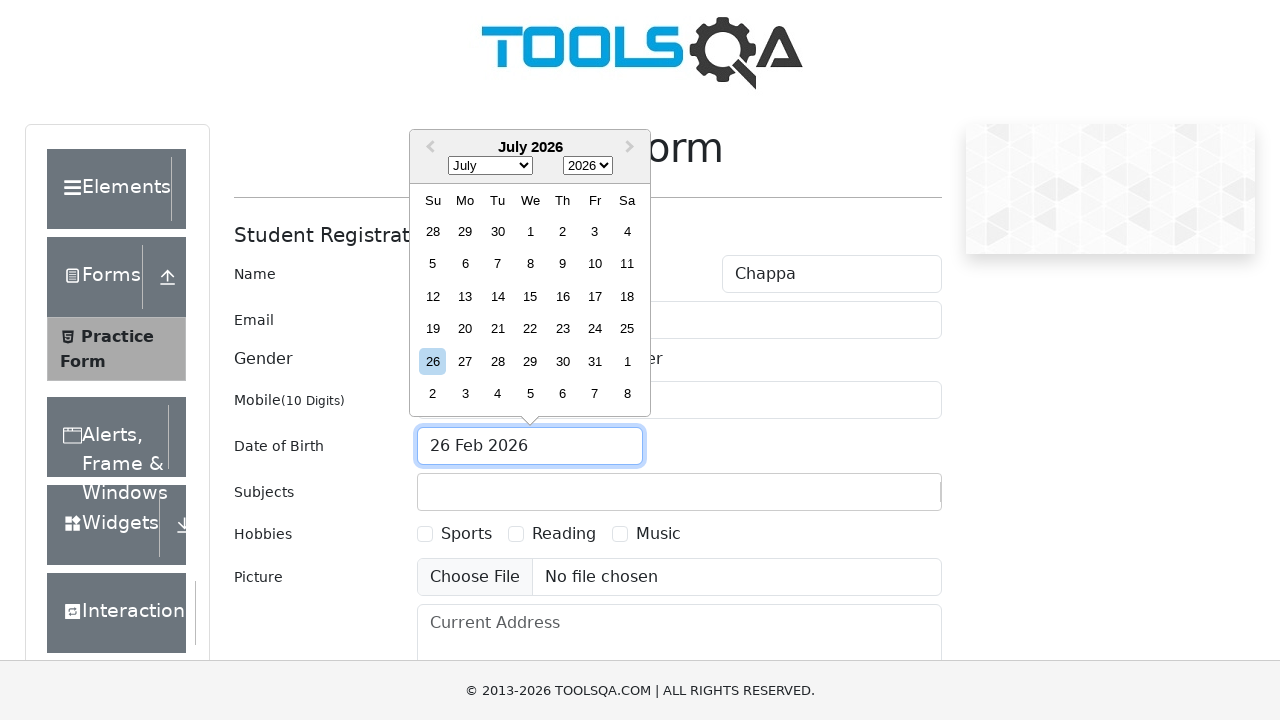

Selected year as 1994 in date picker on select.react-datepicker__year-select
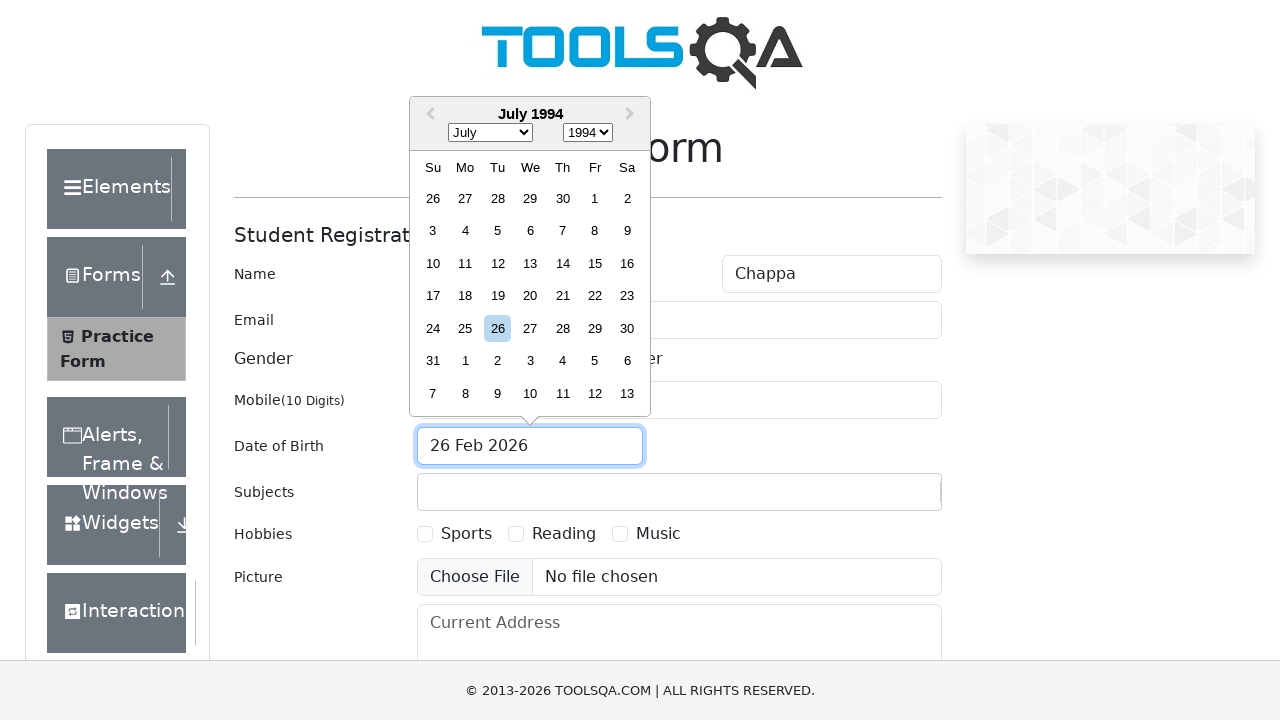

Selected date as 27th July 1994 at (530, 328) on div[aria-label='Choose Wednesday, July 27th, 1994']
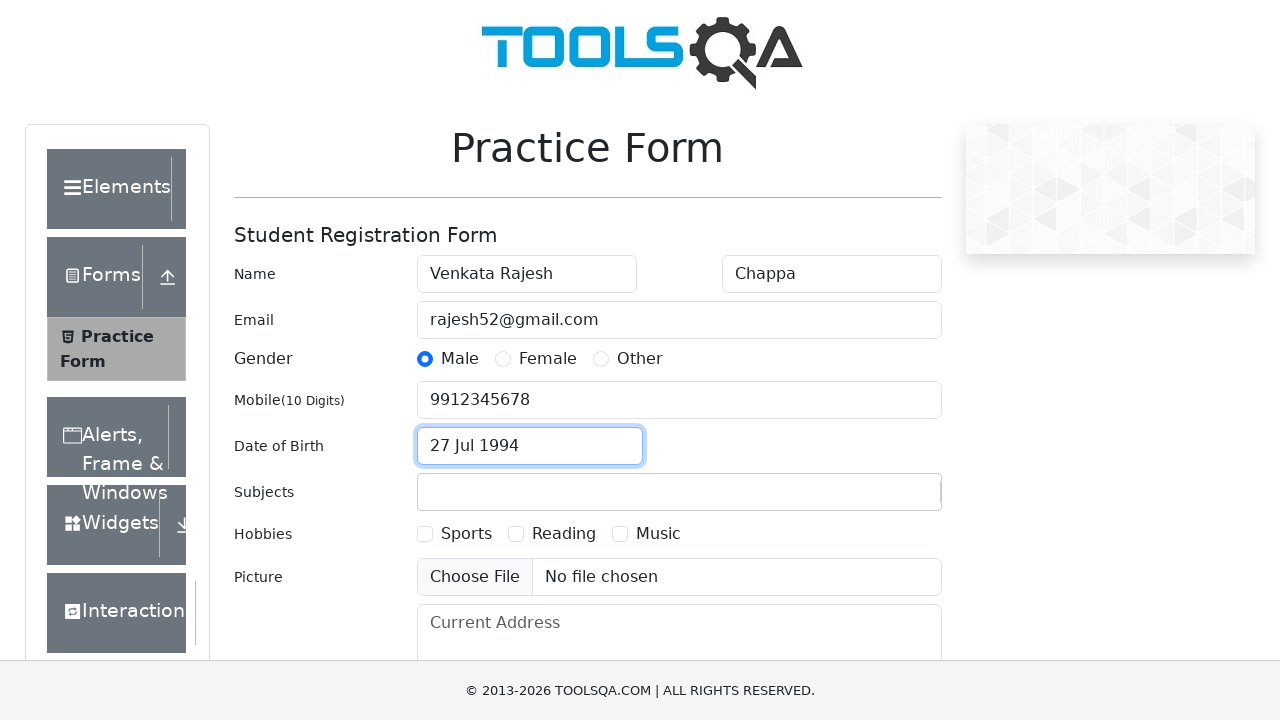

Clicked subjects container to focus at (679, 492) on div#subjectsContainer
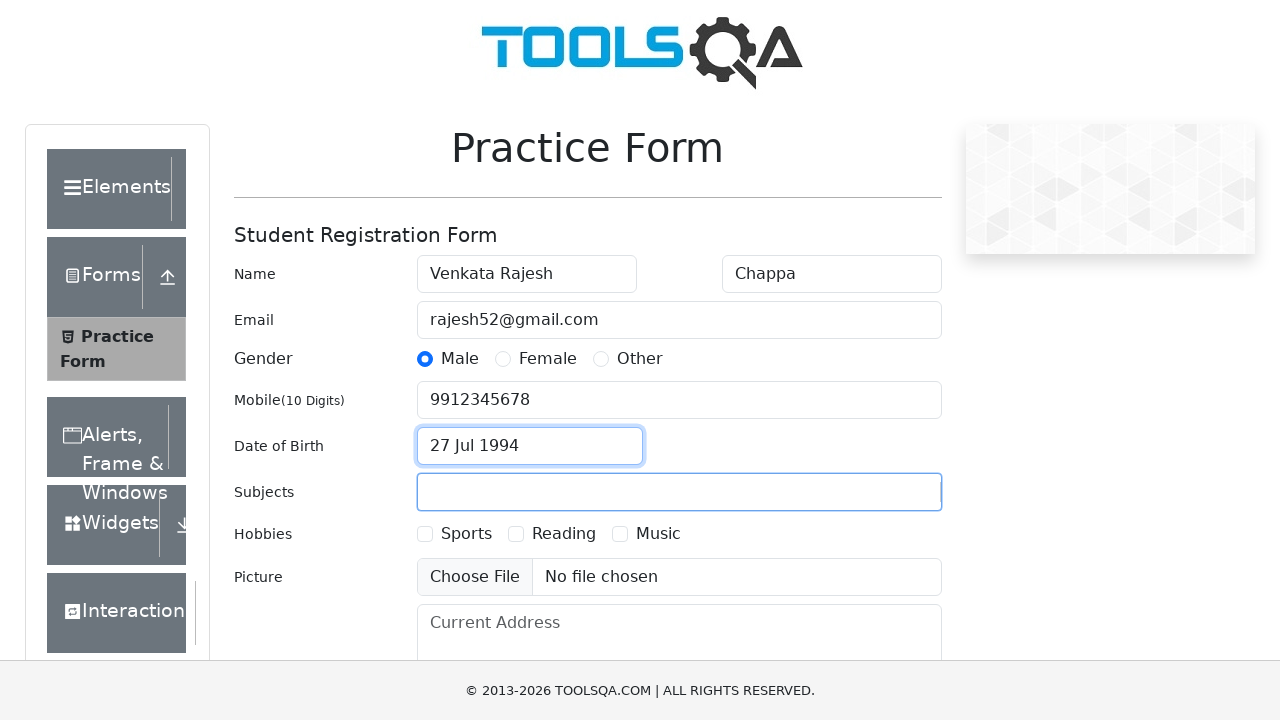

Entered 'Maths' in subjects field on #subjectsInput
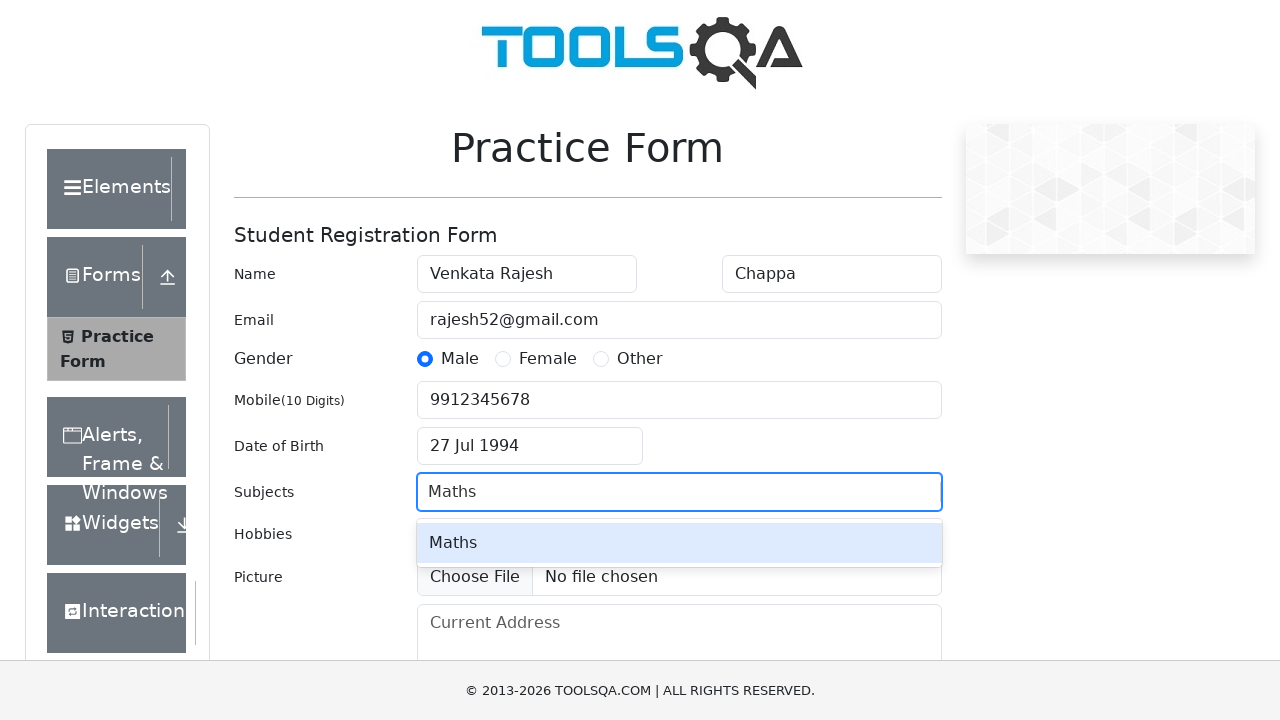

Pressed Tab to add Maths subject
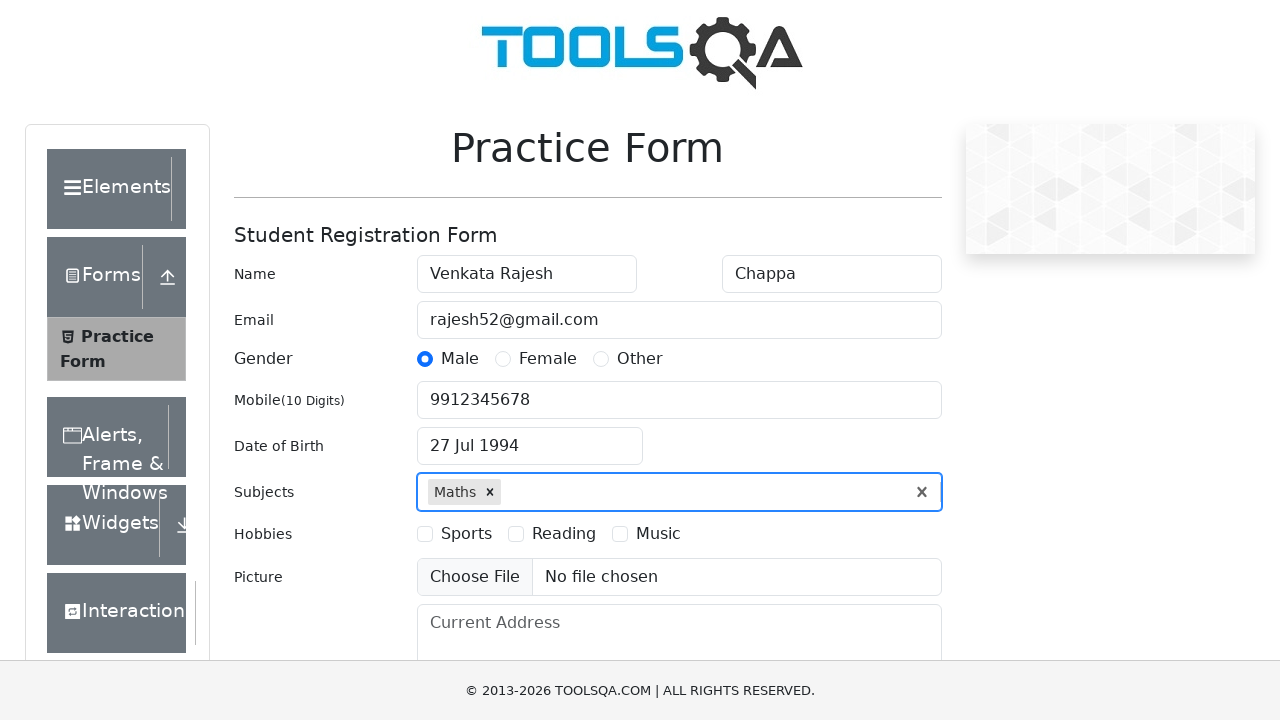

Entered 'English' in subjects field on #subjectsInput
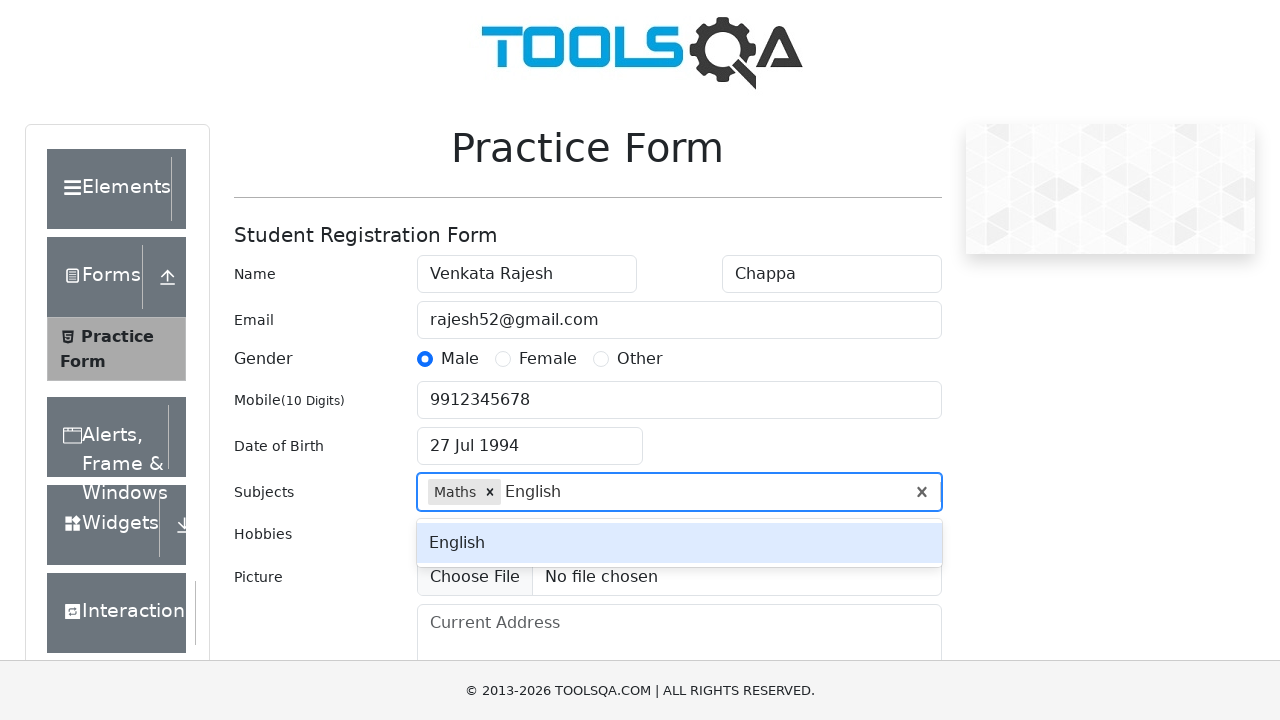

Pressed Enter to add English subject
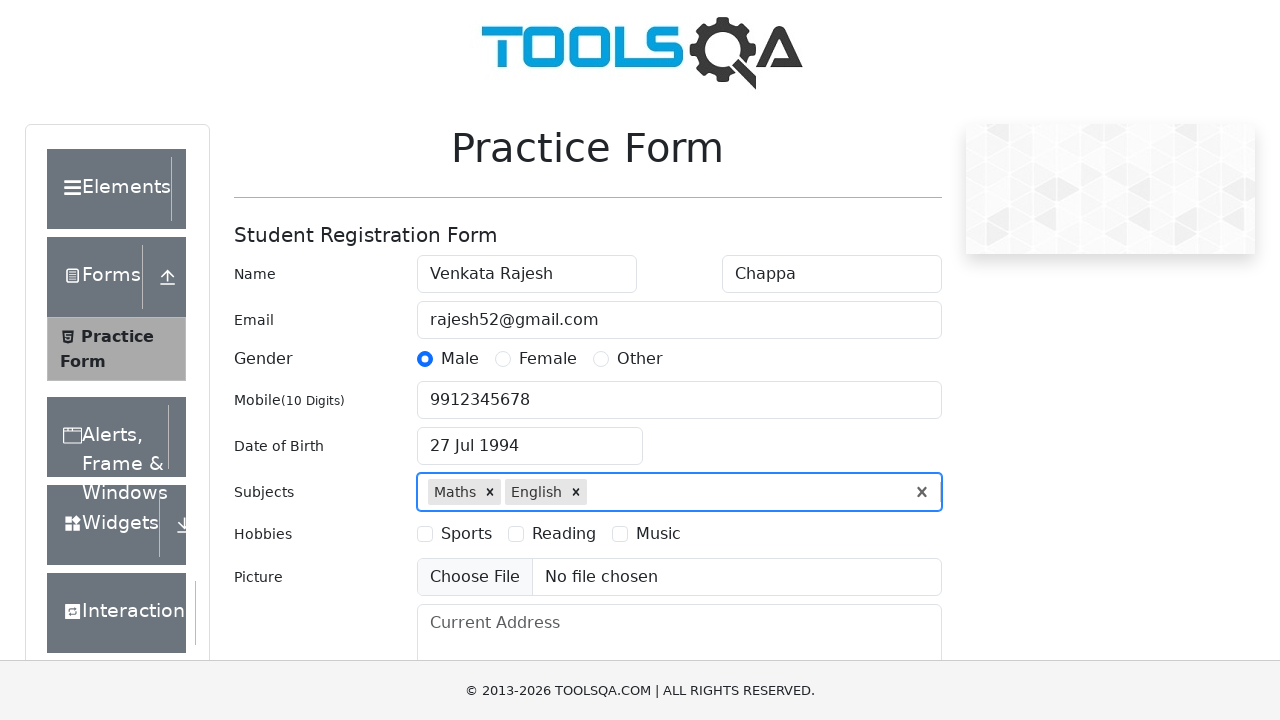

Selected 'Sports' hobby at (466, 534) on label:has-text('Sports')
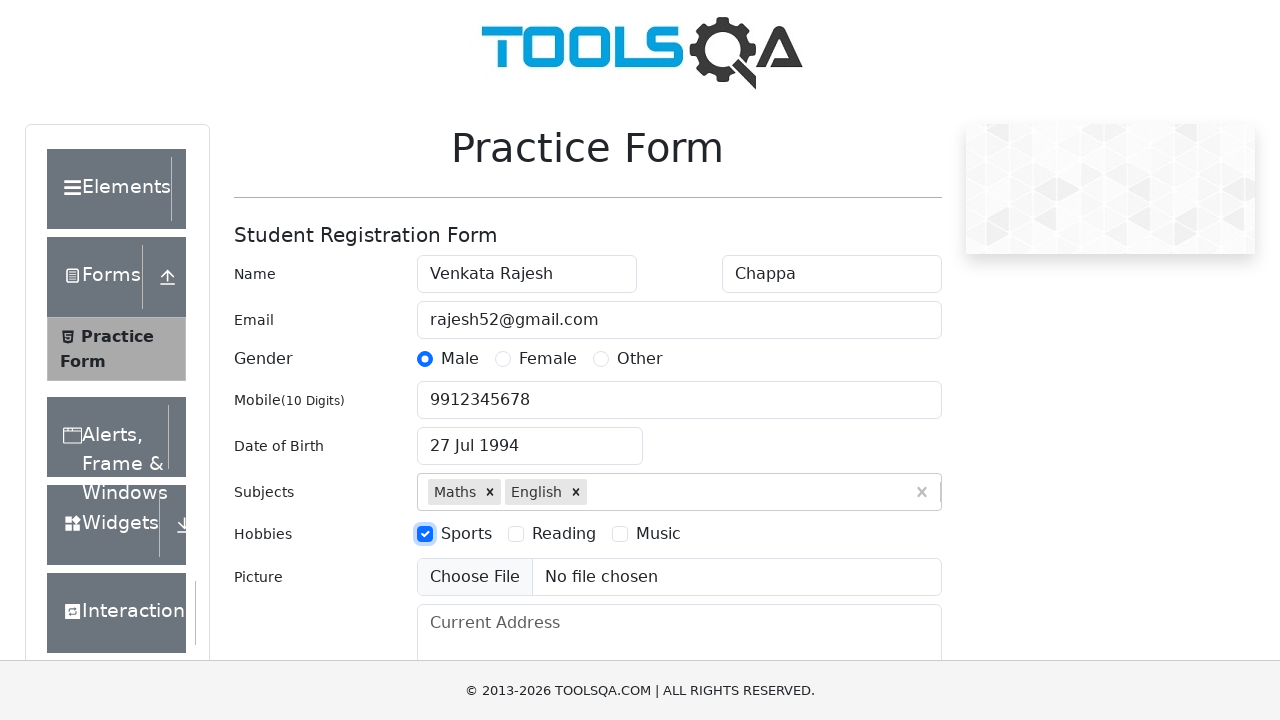

Selected 'Reading' hobby at (564, 534) on label:has-text('Reading')
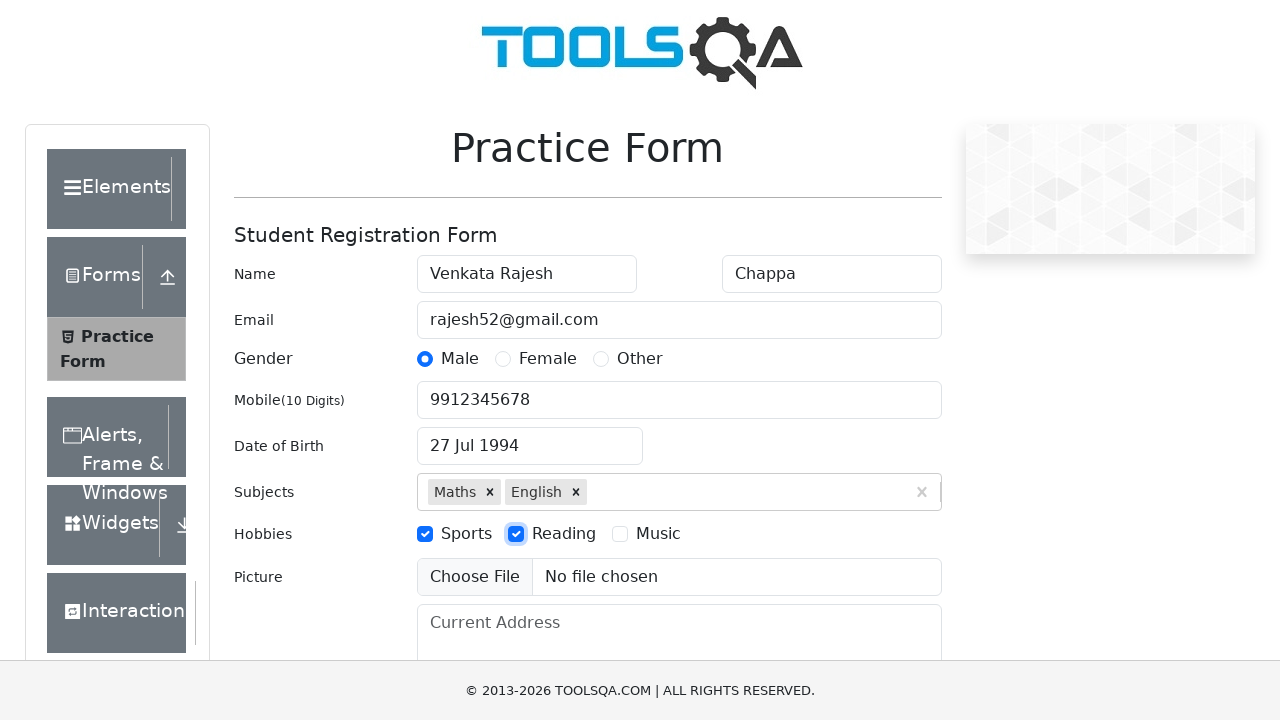

Selected 'Music' hobby at (658, 534) on label:has-text('Music')
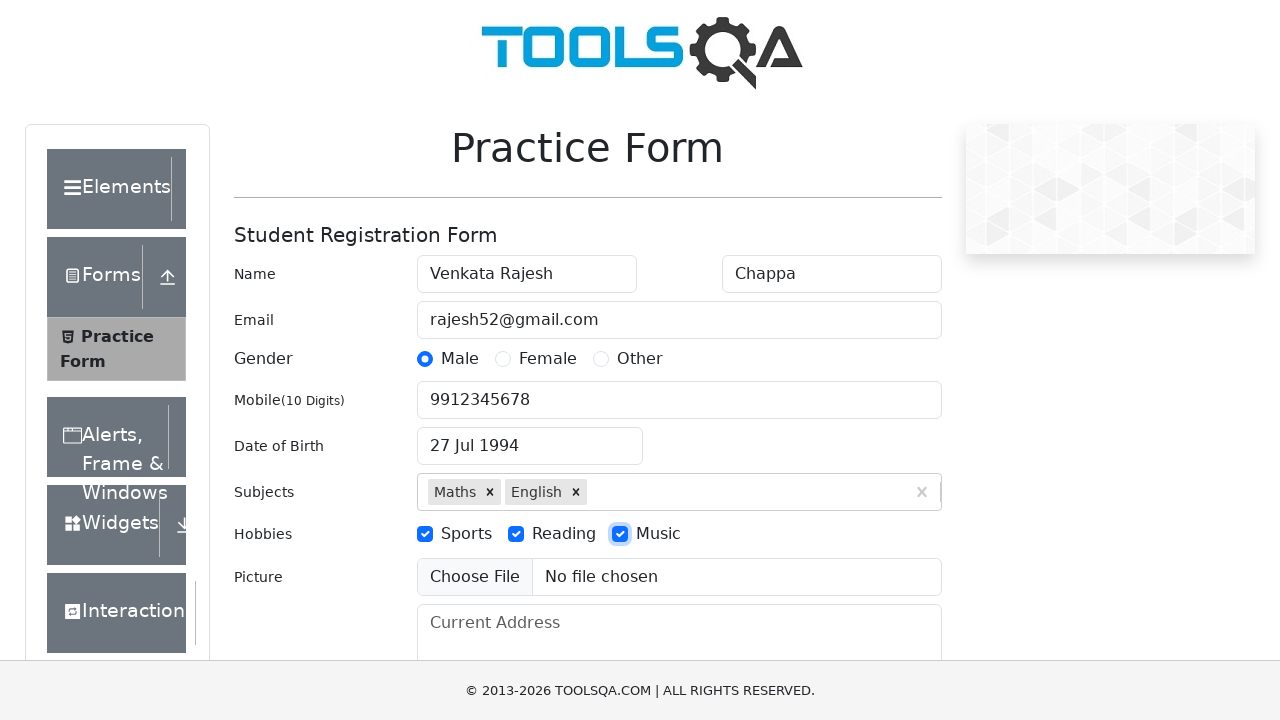

Attempted to upload picture (empty file list)
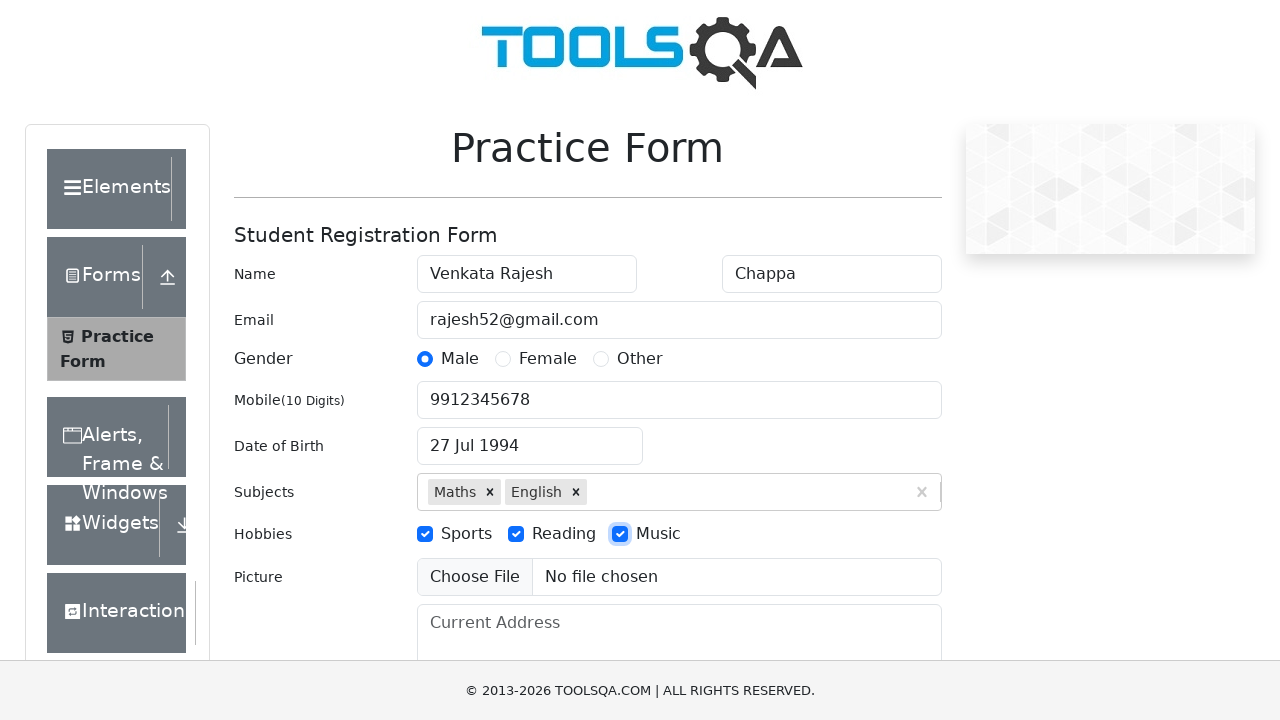

Filled current address field with 'Vizag City Views' on #currentAddress
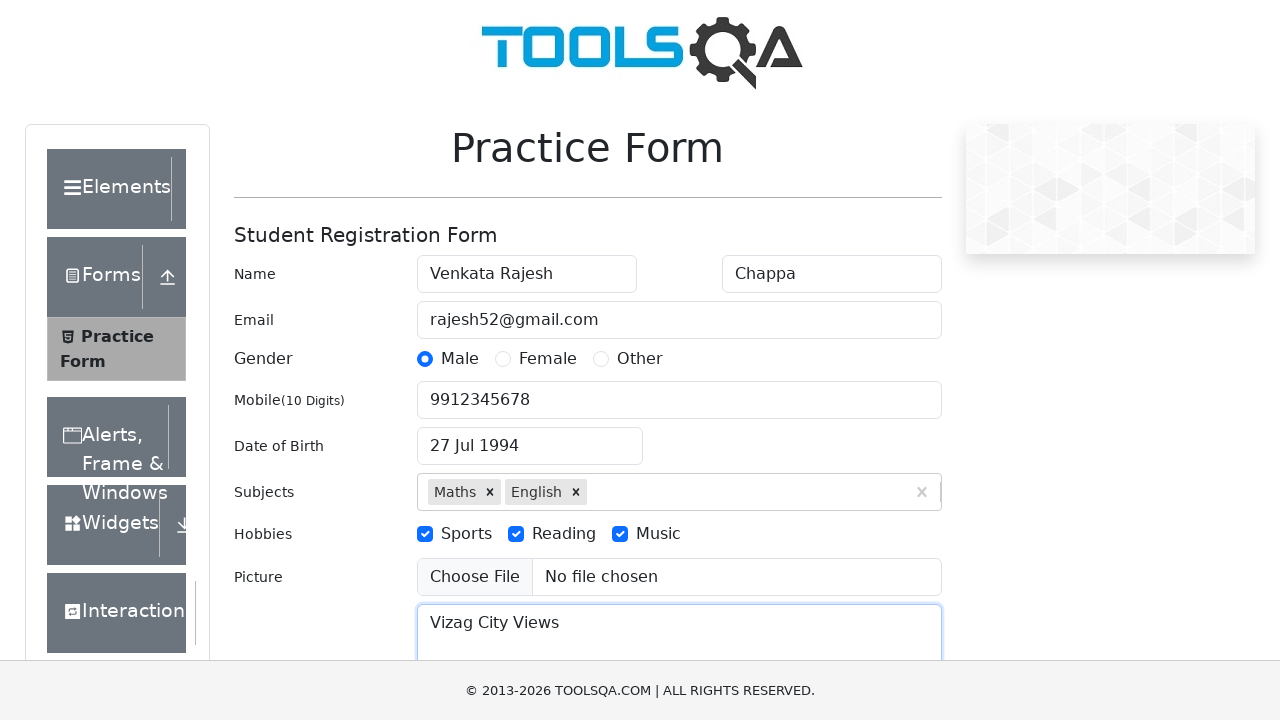

Pressed Tab to move to state selection
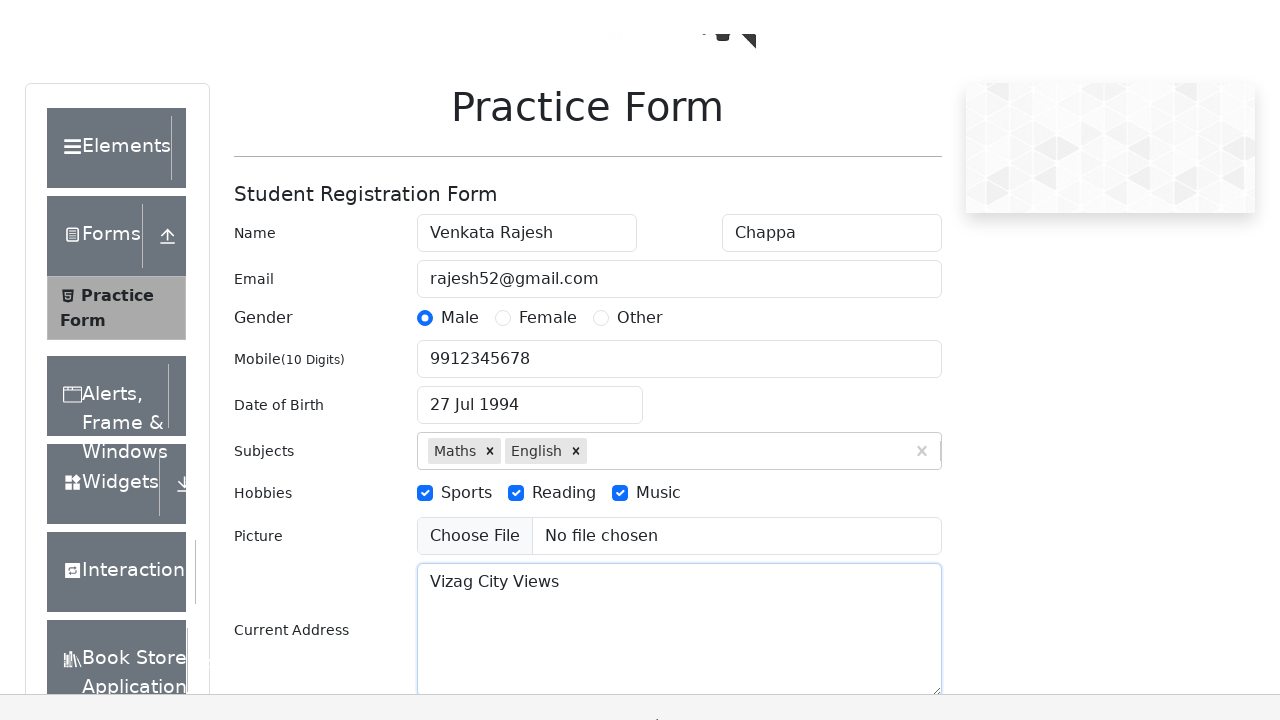

Typed 'NCR' to select state
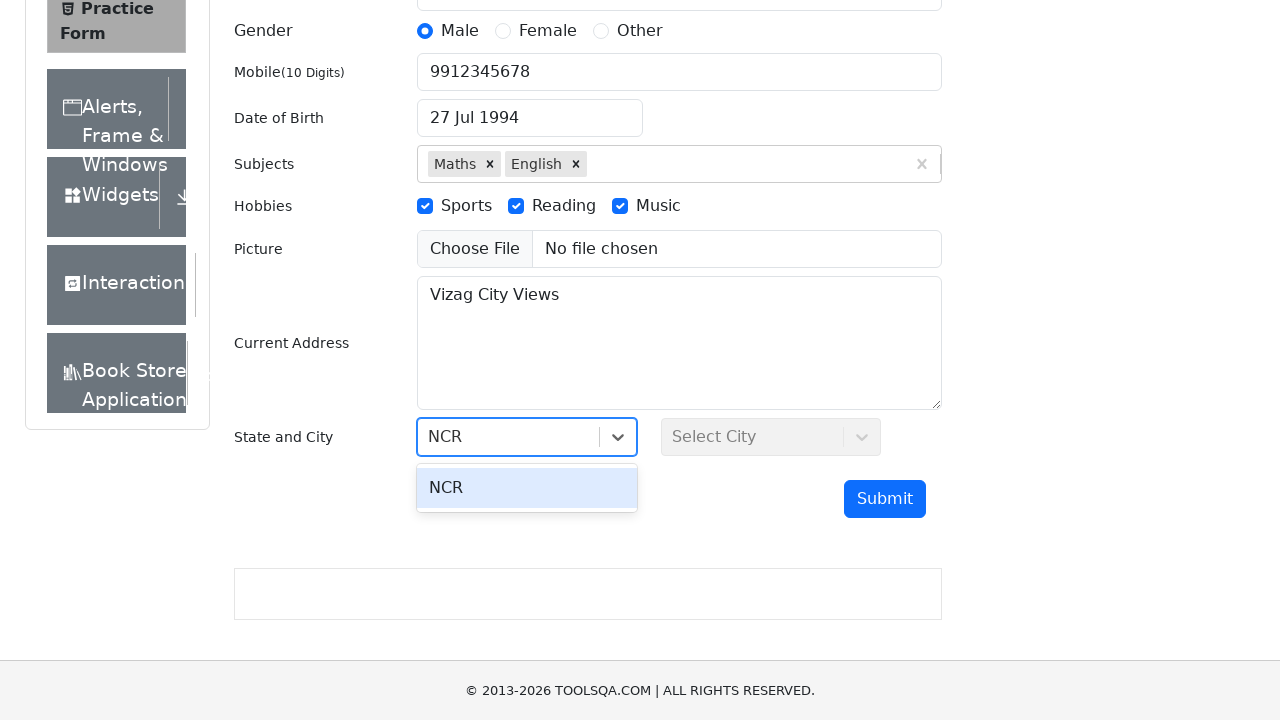

Pressed Tab after state selection
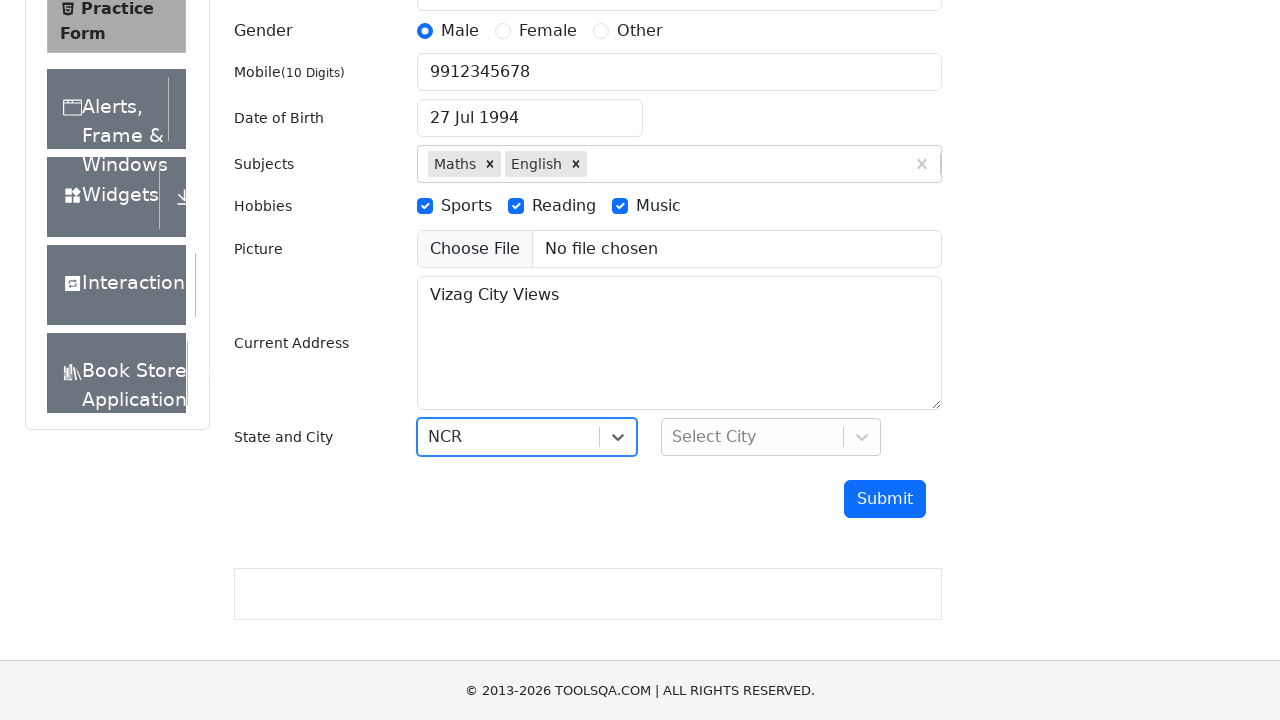

Pressed Tab again to move to city selection
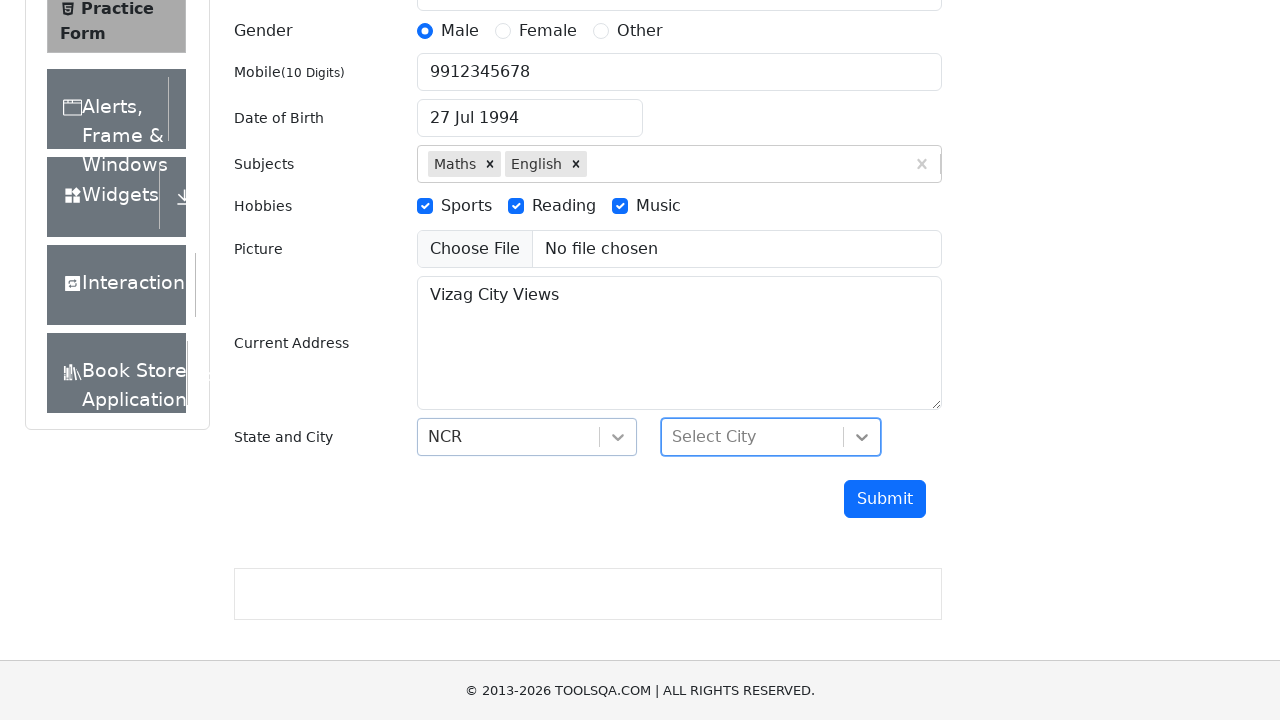

Typed 'Noida' to select city
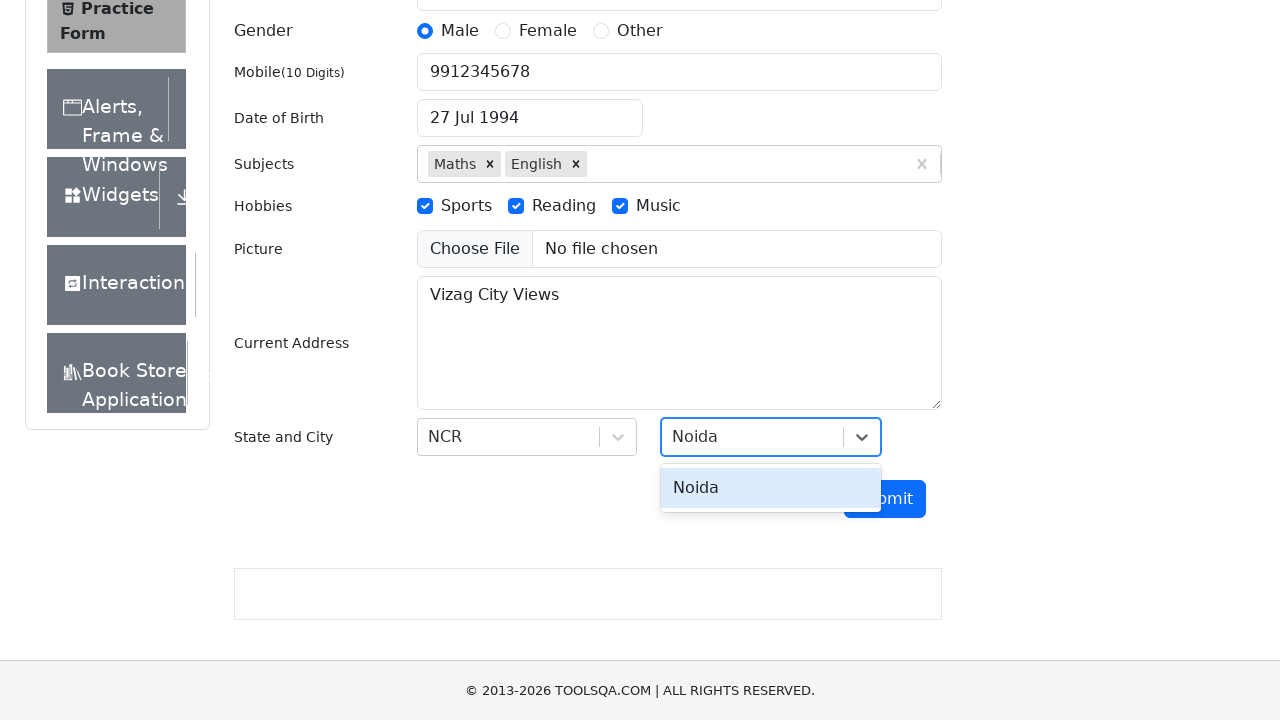

Pressed Tab after city selection
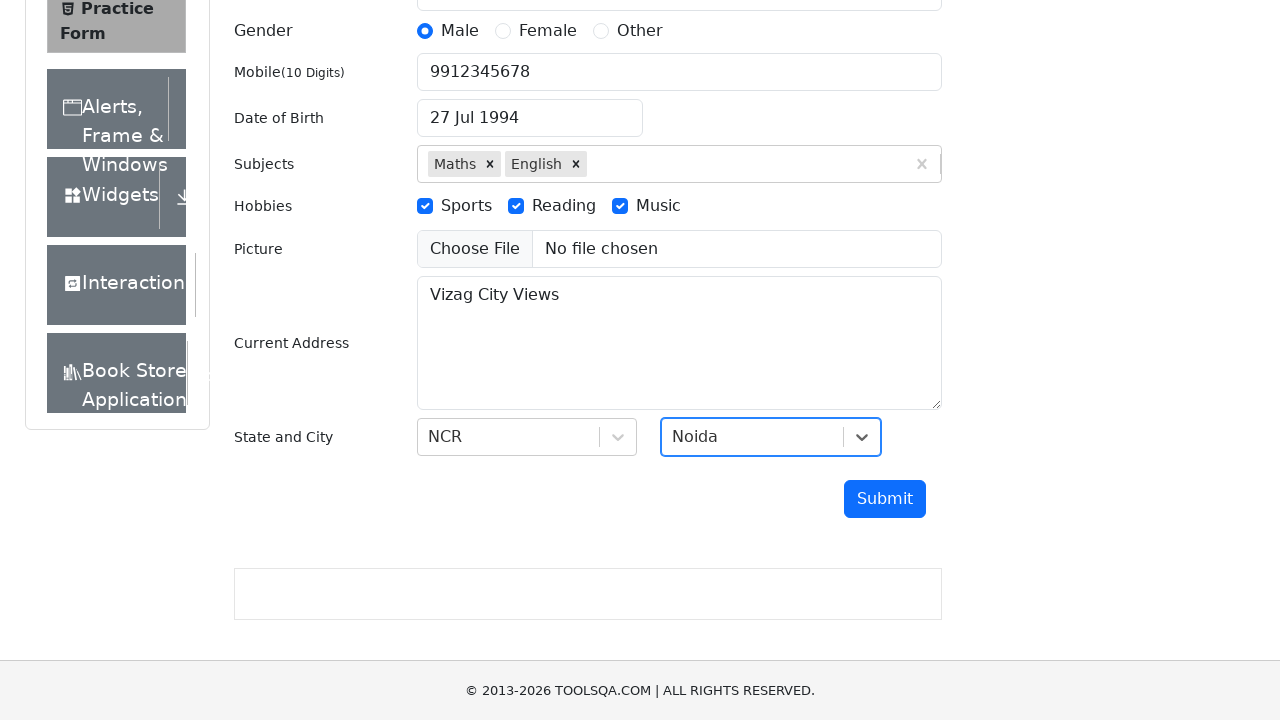

Pressed Tab to finalize city selection
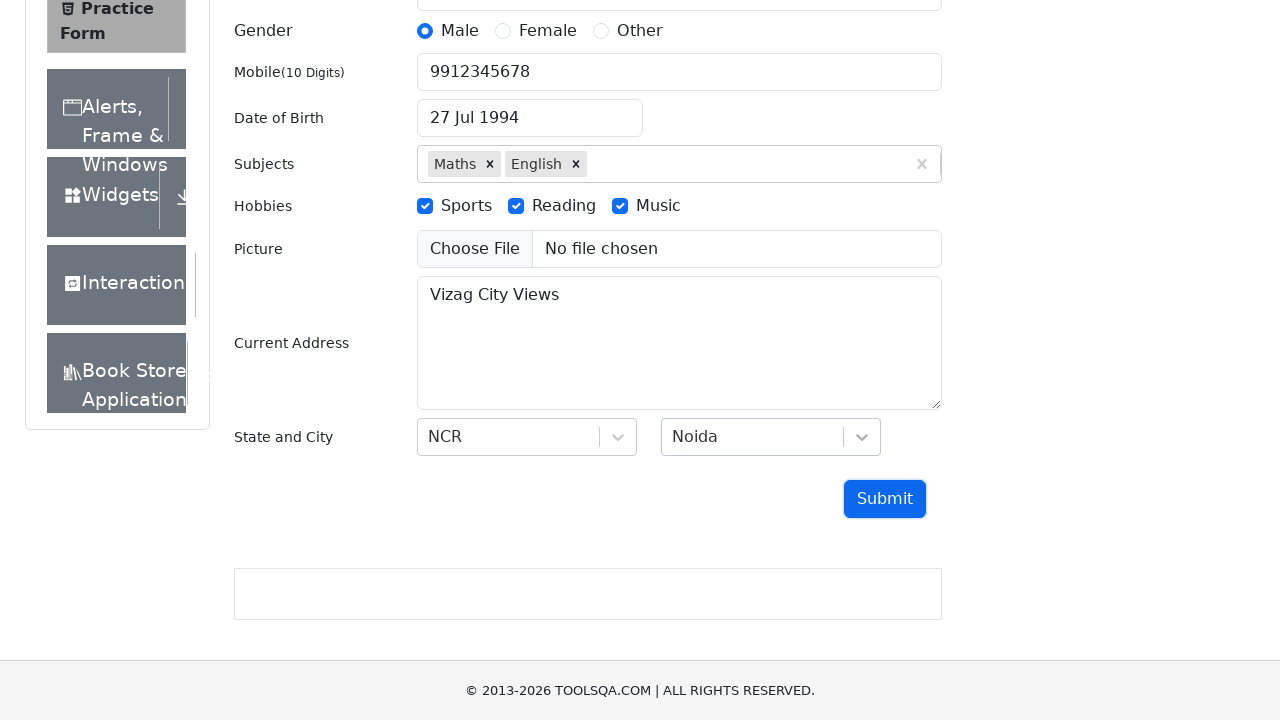

Clicked submit button to submit the form at (885, 499) on #submit
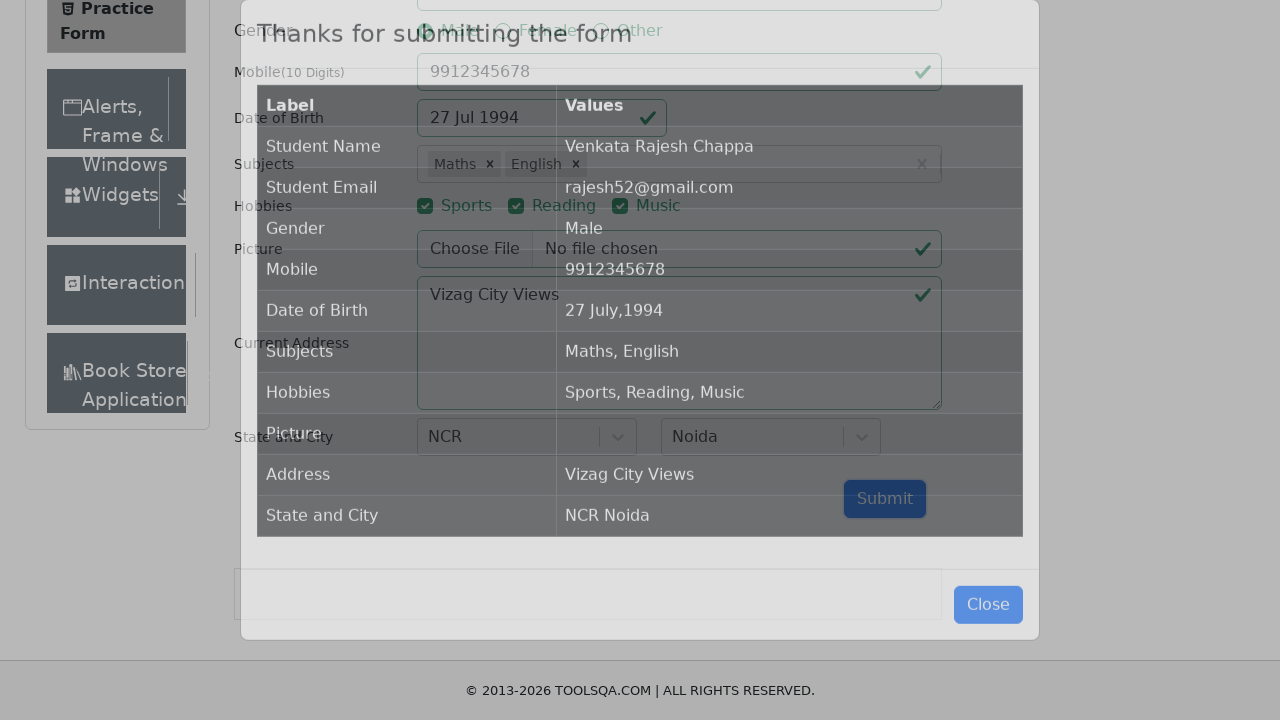

Clicked close button to close the success modal at (988, 634) on #closeLargeModal
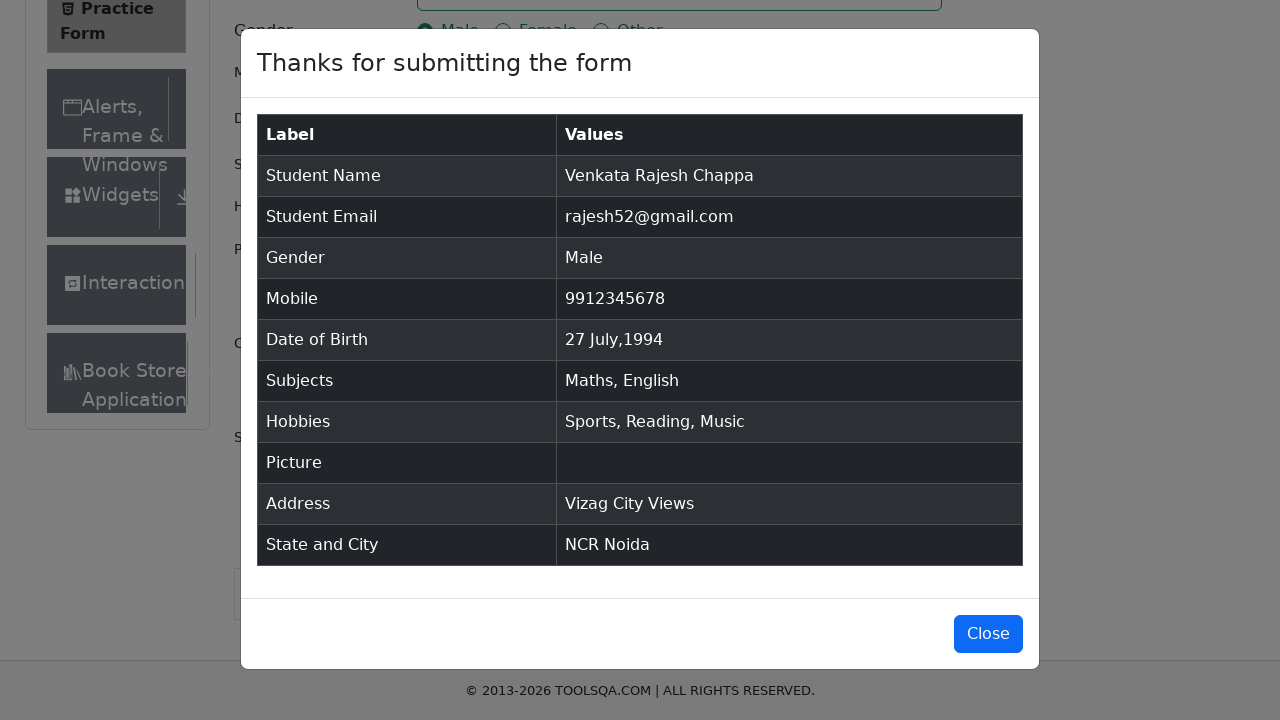

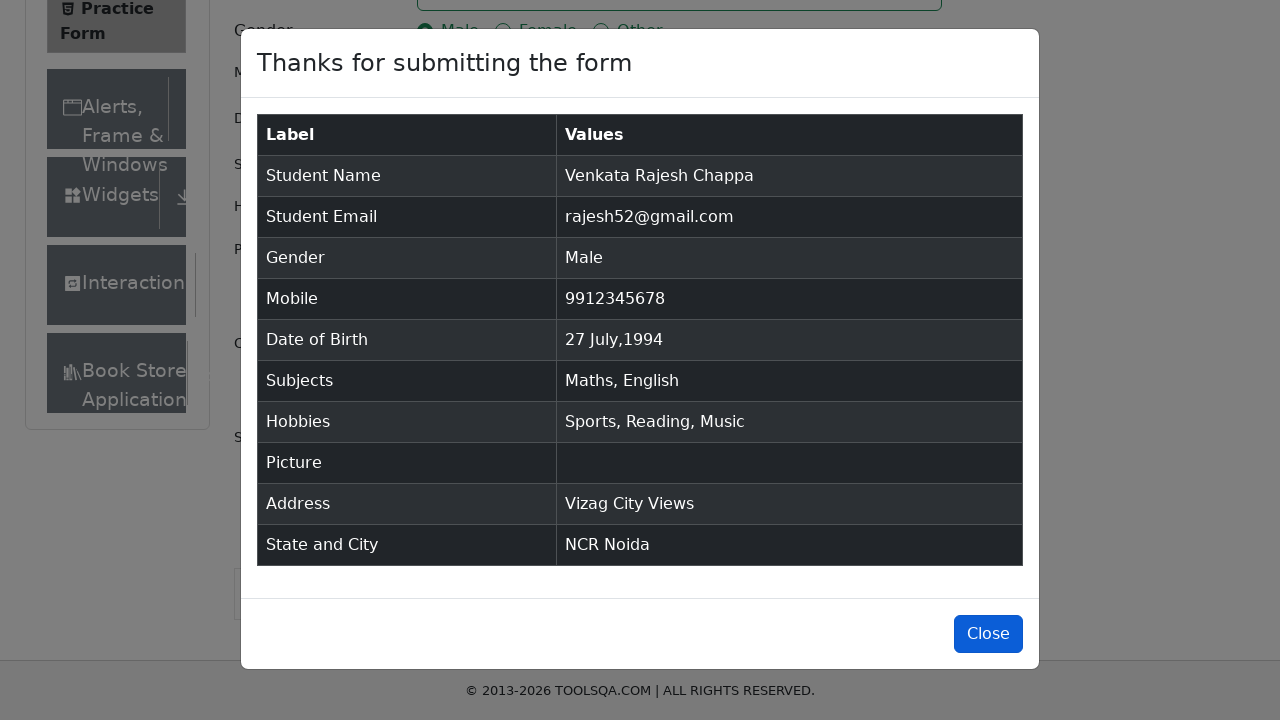